Tests error message display when submitting the Submit New Language form without filling required fields

Starting URL: https://99-bottles-of-beer.net/

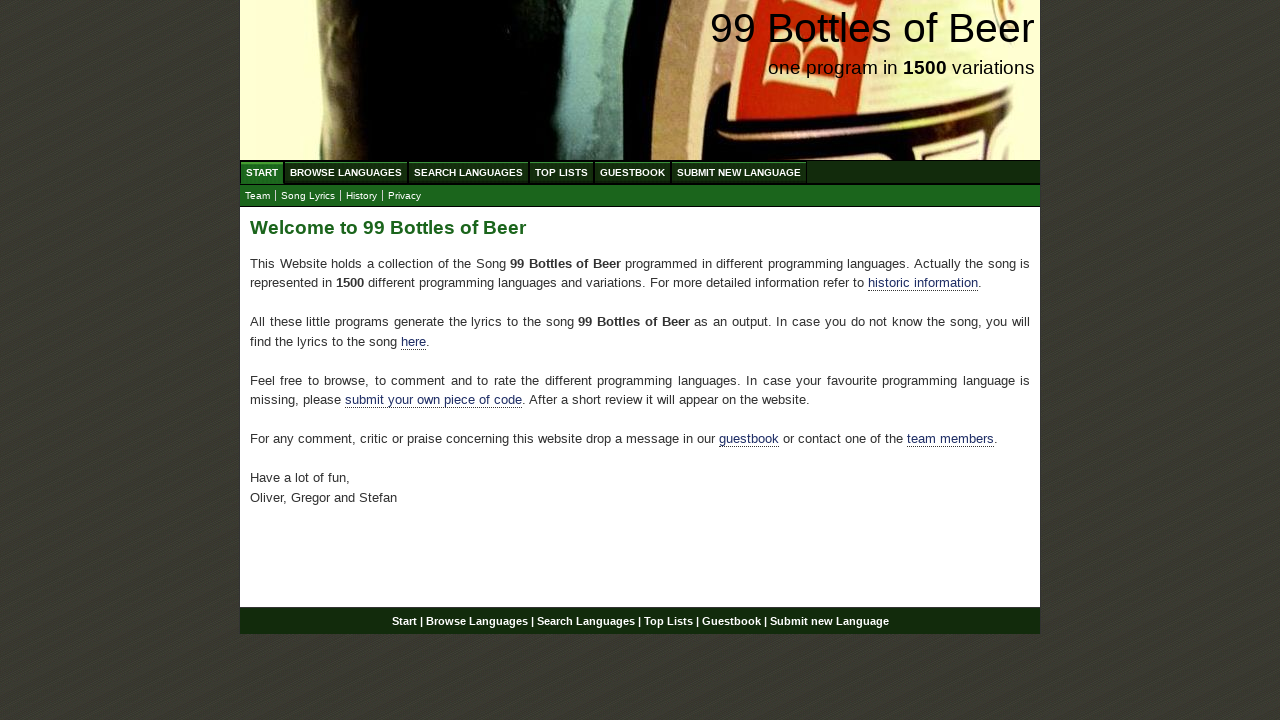

Navigated to https://99-bottles-of-beer.net/
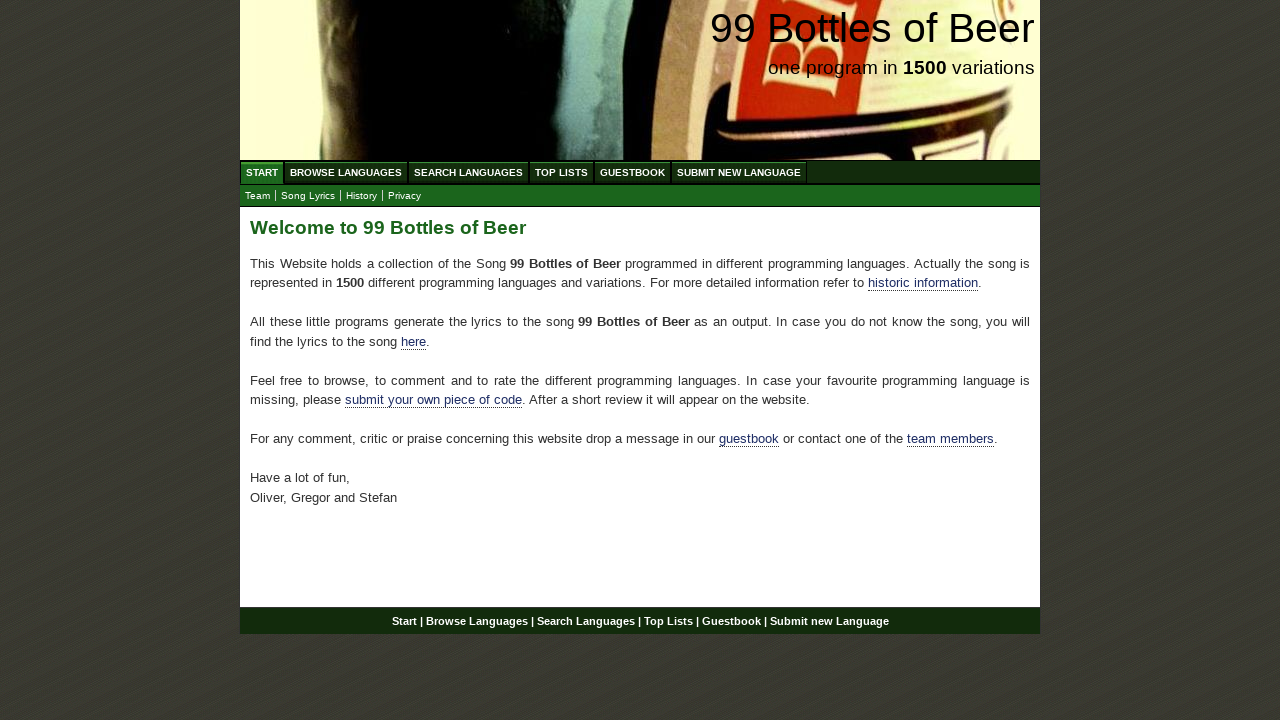

Clicked on 'Submit new Language' menu link at (739, 172) on a:has-text('Submit new Language')
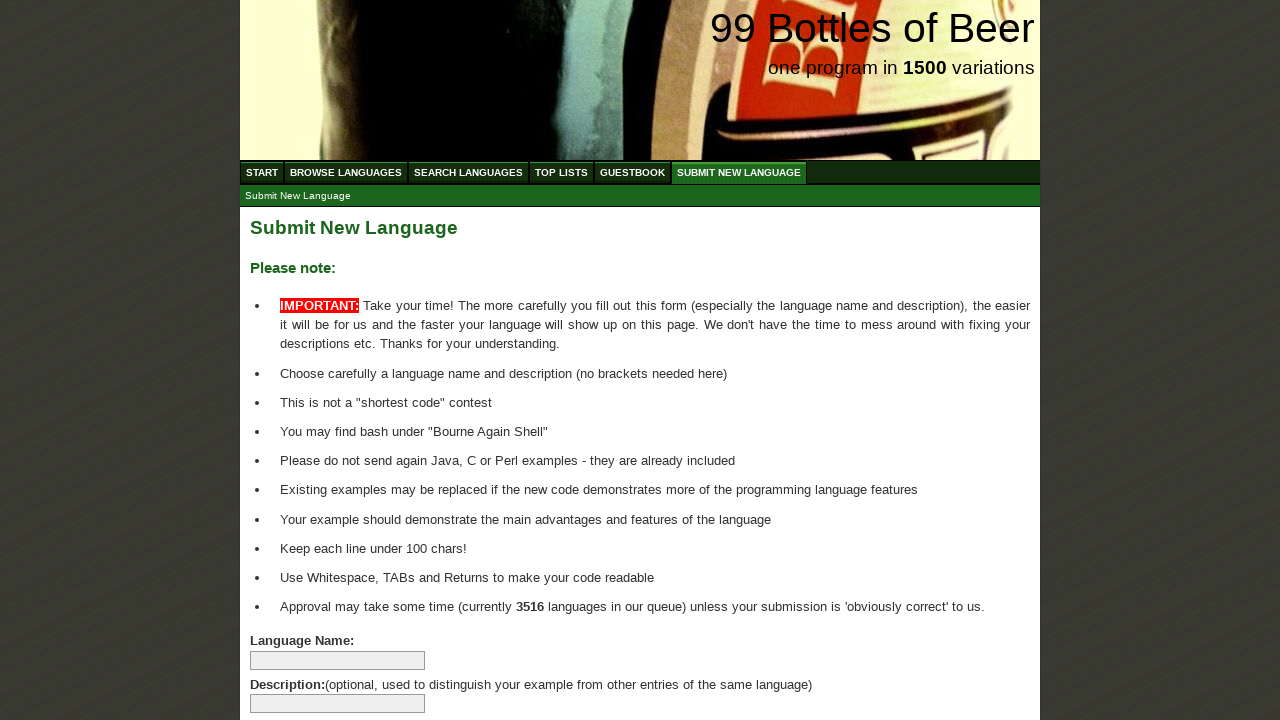

Clicked submit button without filling required fields at (294, 665) on input[type='submit']
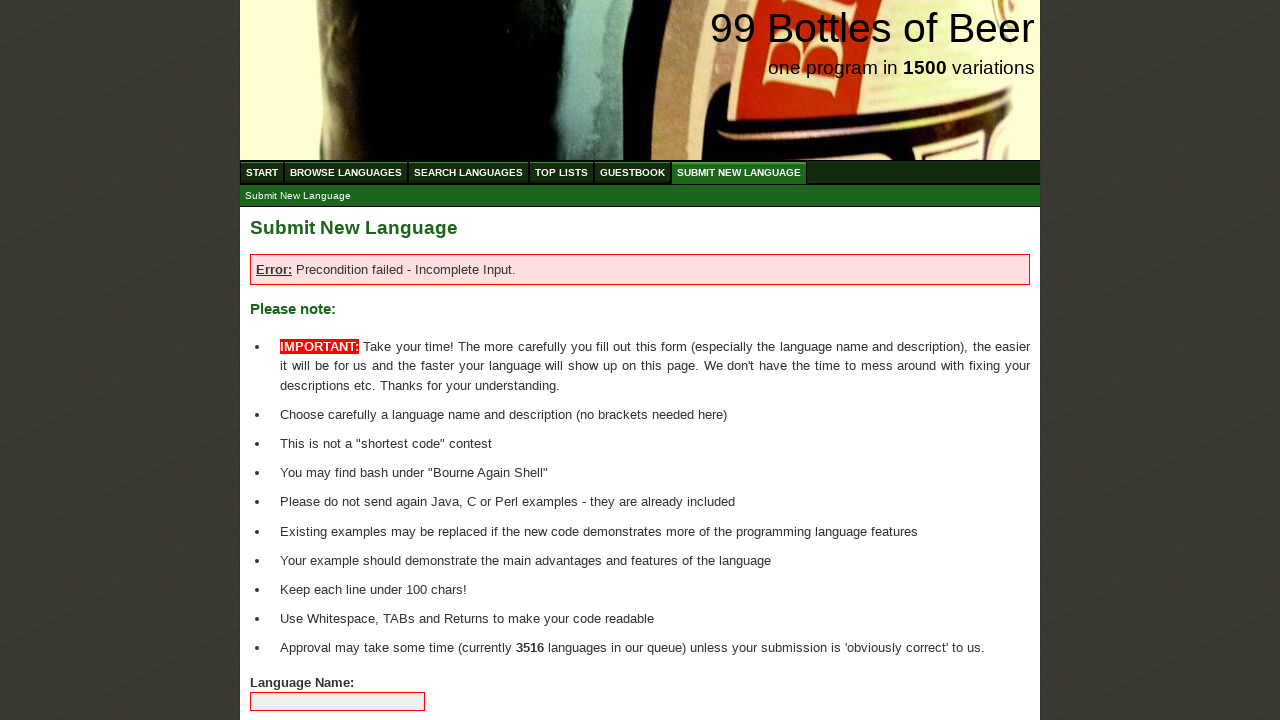

Error message appeared on page
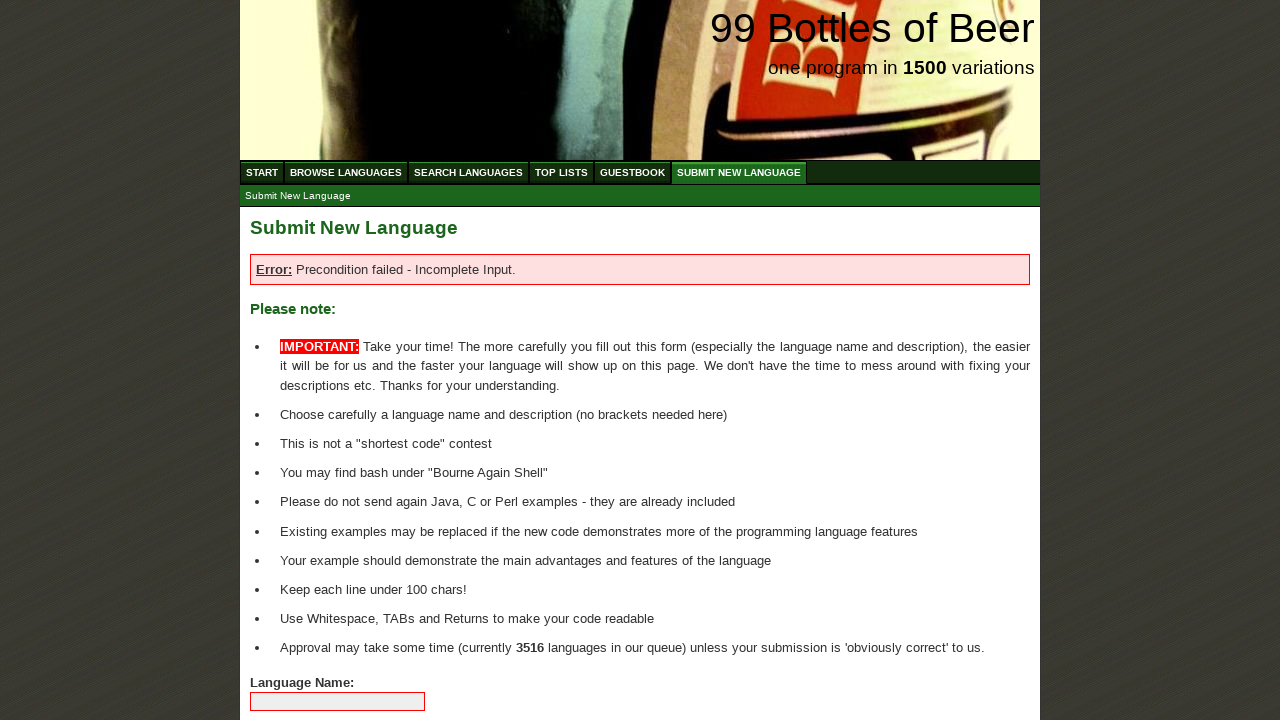

Retrieved error message text content
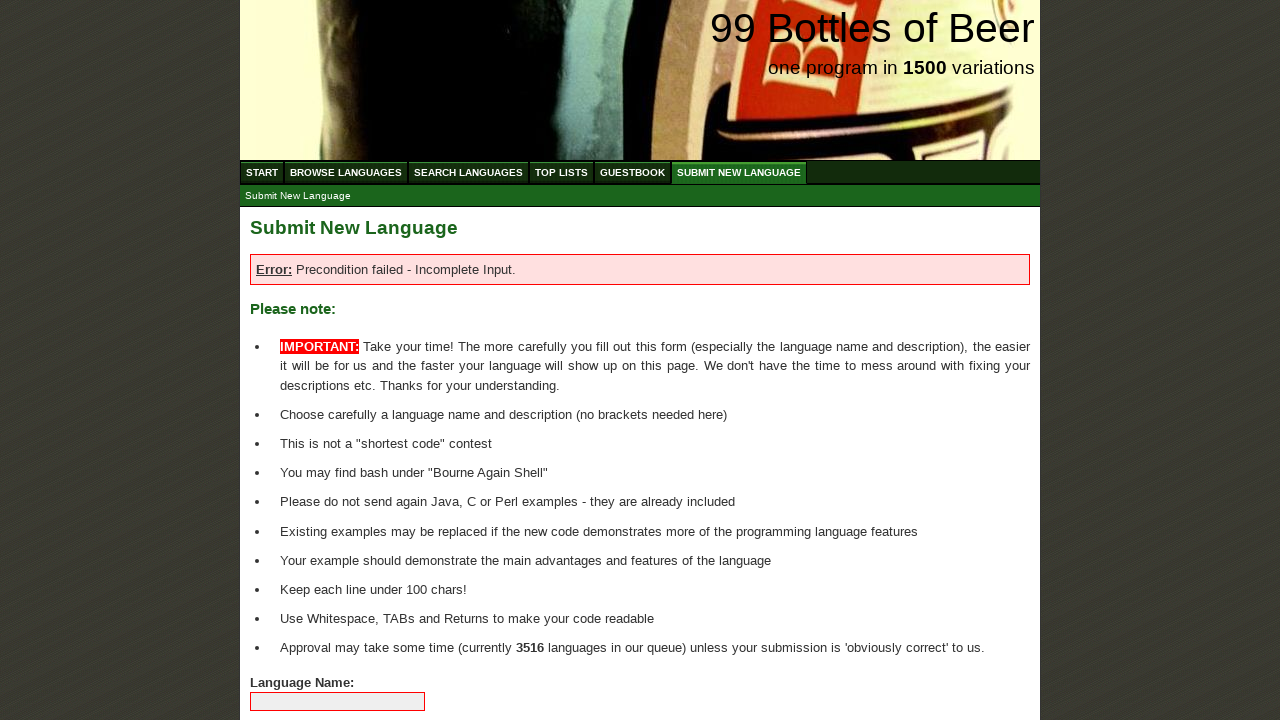

Verified error message contains 'Error' text
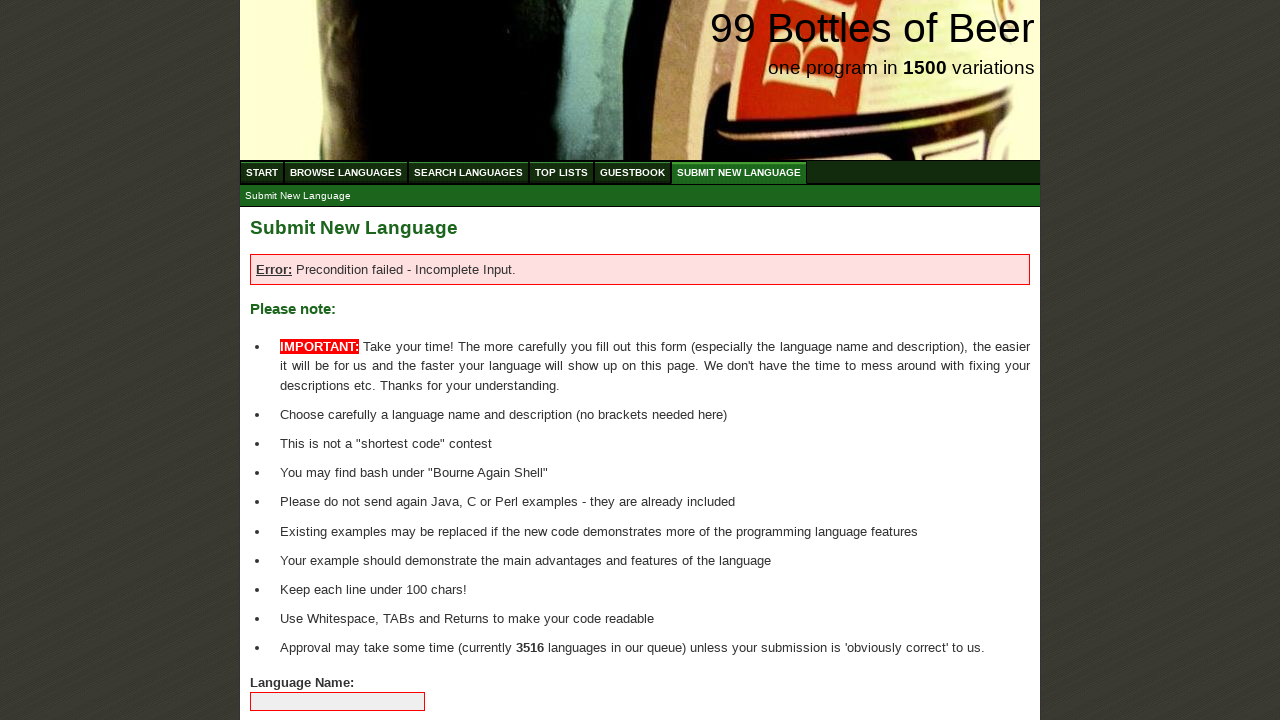

Verified error message contains 'Precondition' text
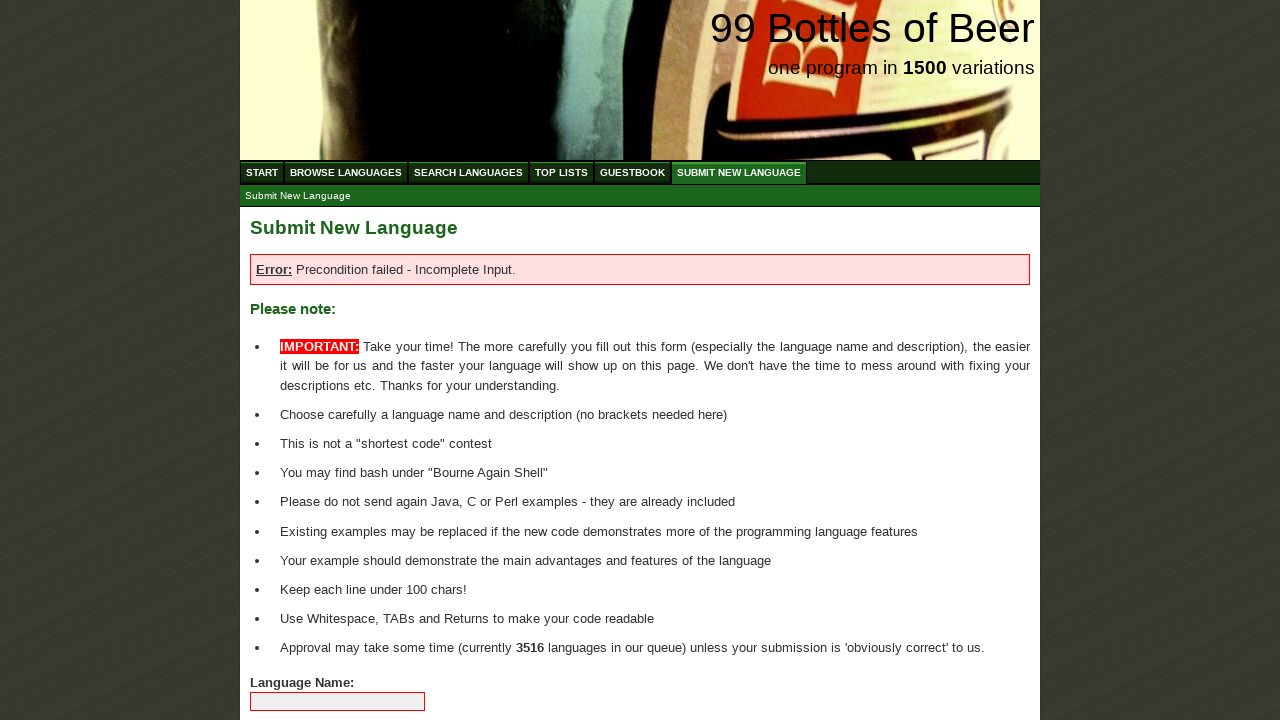

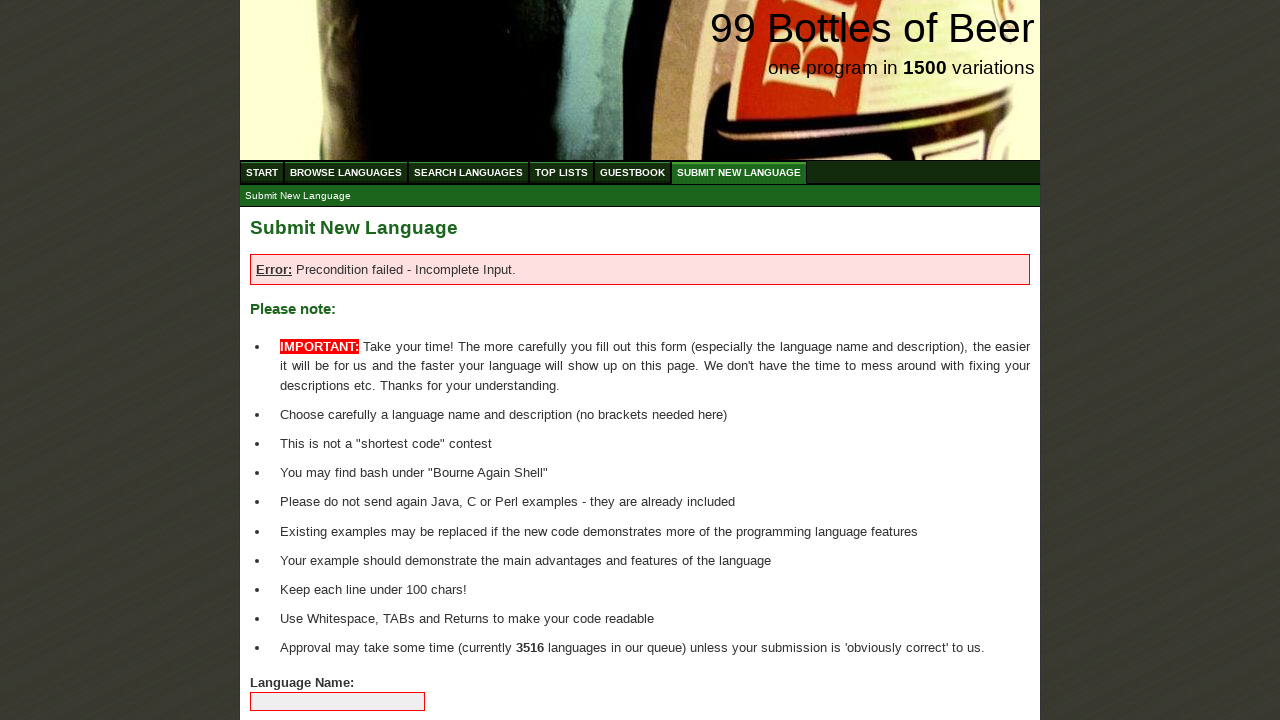